Tests handling a simple JavaScript alert by clicking a button that triggers an alert and accepting it

Starting URL: https://demoqa.com/alerts

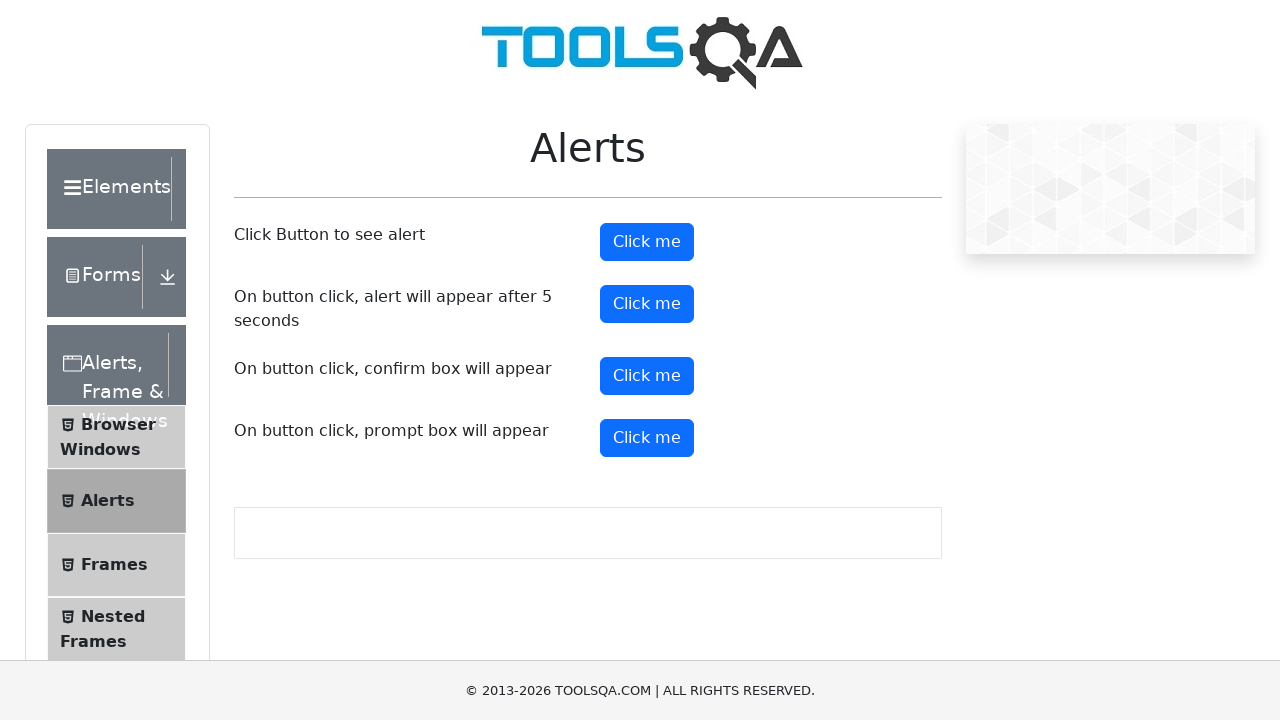

Clicked alert button to trigger simple alert at (647, 242) on xpath=//button[@id='alertButton']
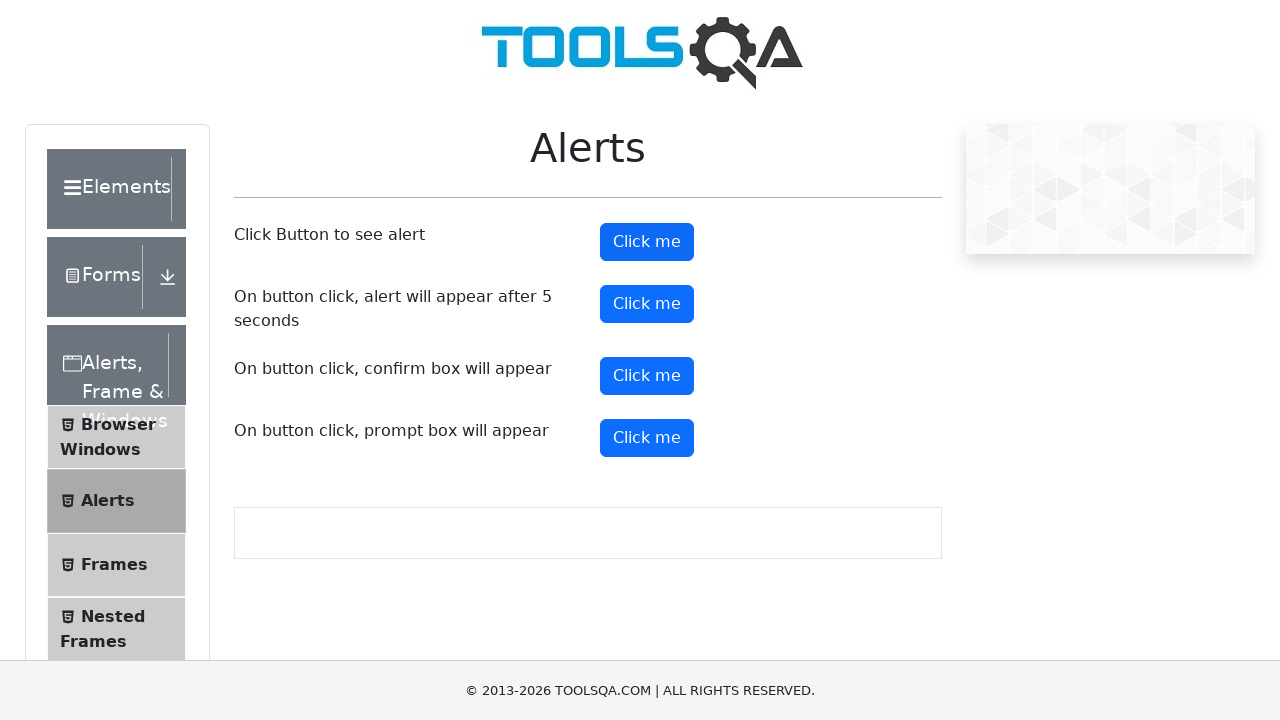

Set up dialog handler to accept alerts
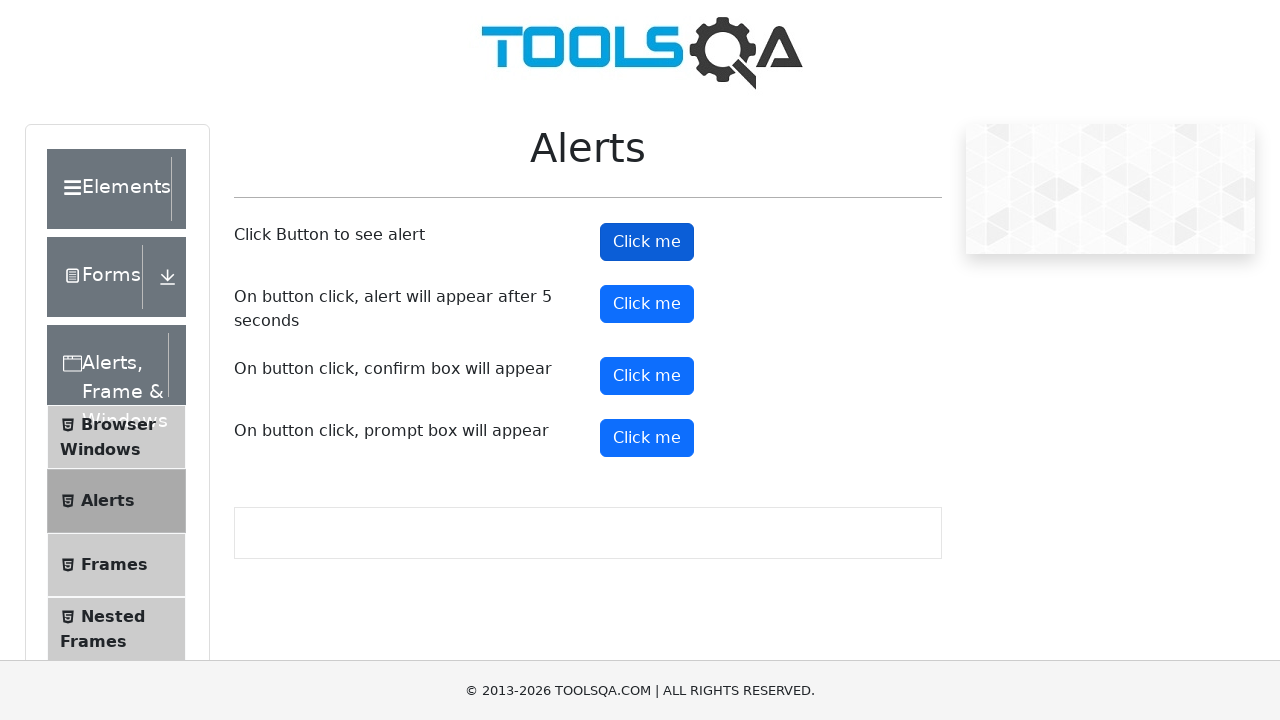

Registered custom dialog handler function
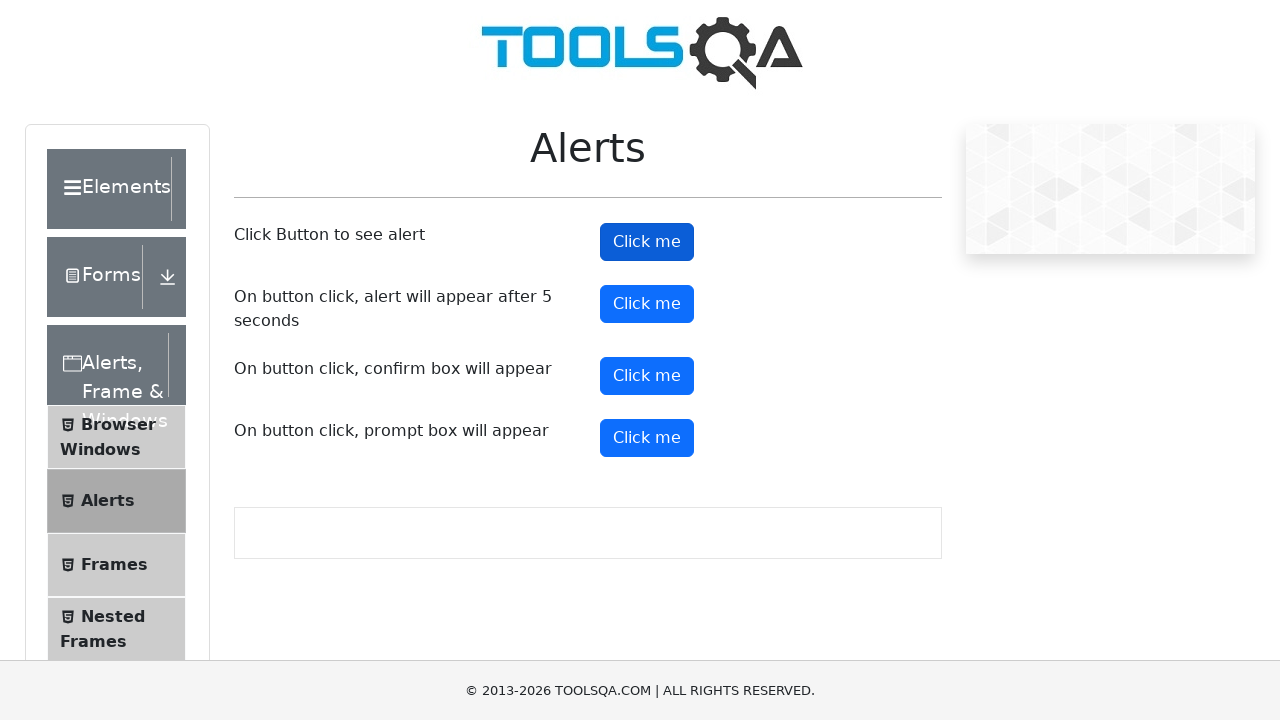

Clicked alert button to trigger alert with custom handler at (647, 242) on xpath=//button[@id='alertButton']
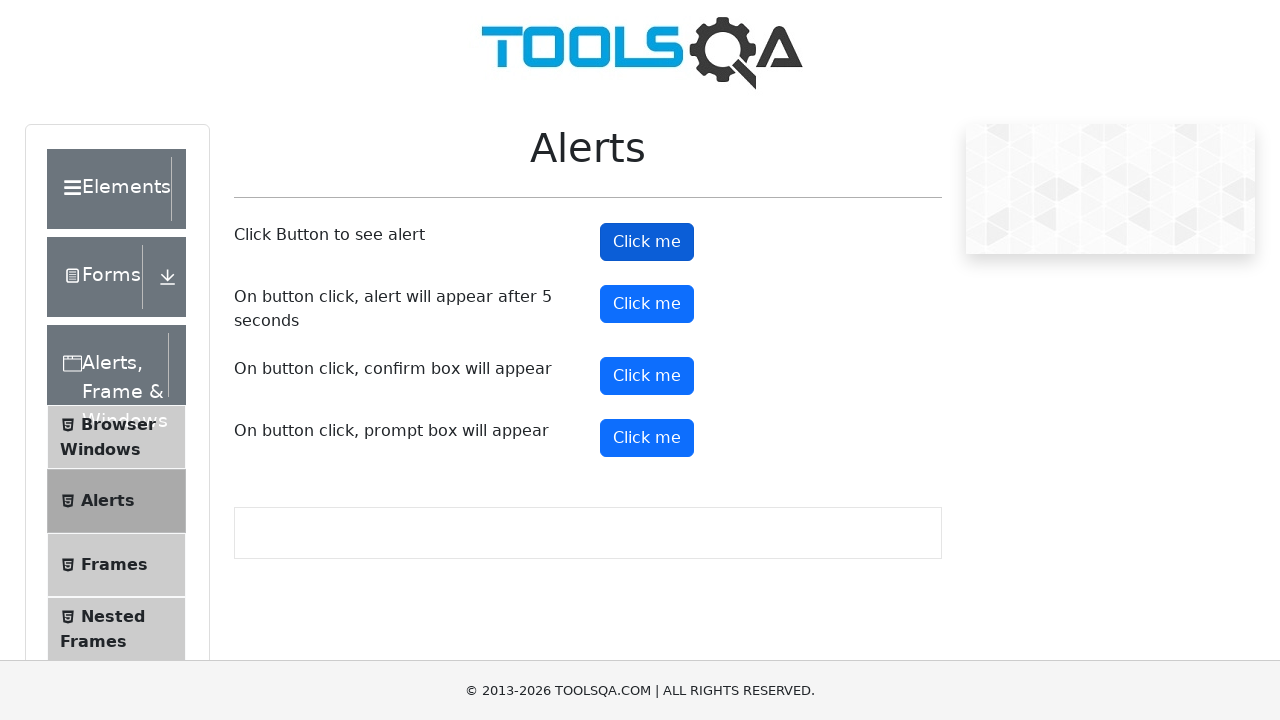

Waited 1 second to ensure alert was handled
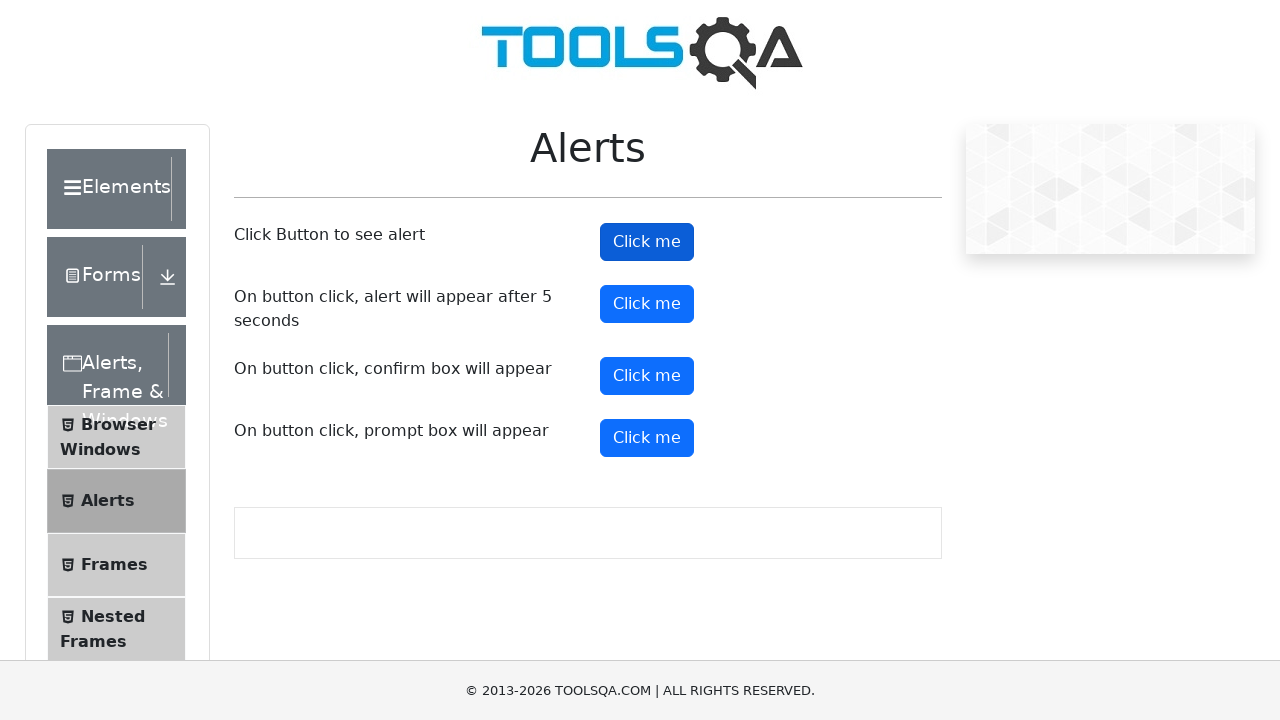

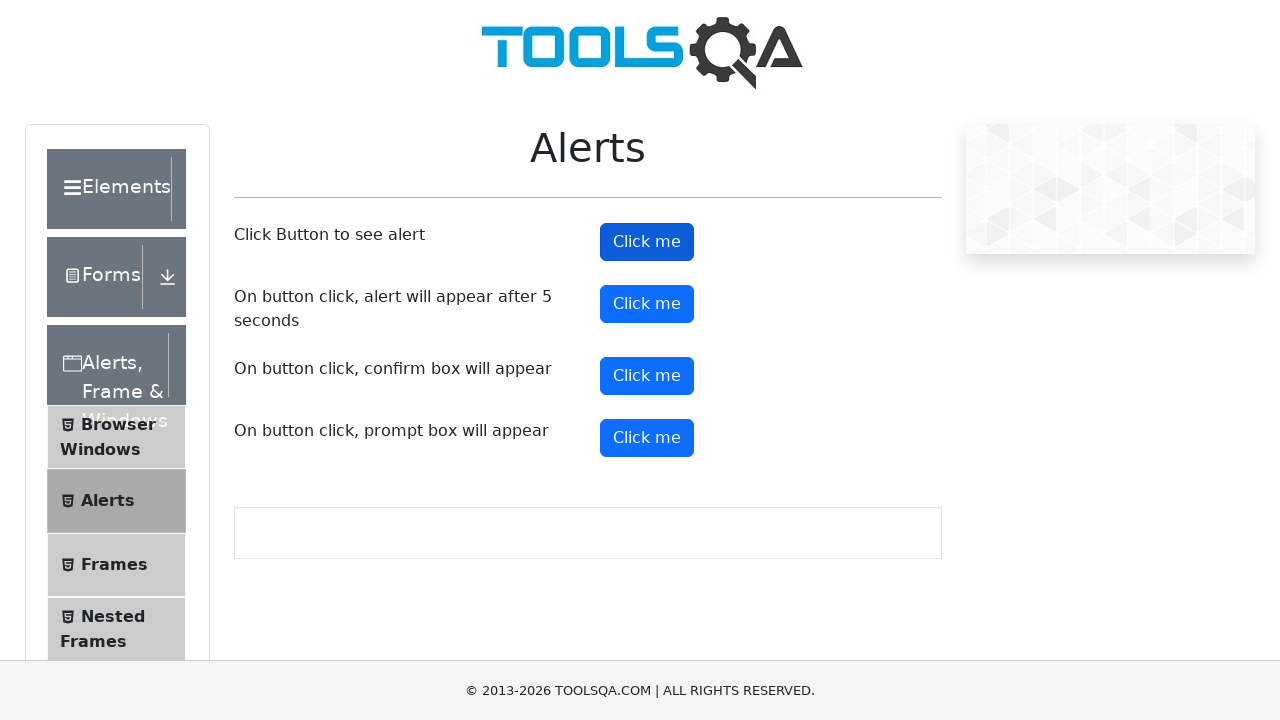